Tests JavaScript alert handling by clicking a button to trigger an alert, accepting it, reading a value from the page, calculating a result using a mathematical formula, entering the answer, and submitting the form.

Starting URL: http://suninjuly.github.io/alert_accept.html

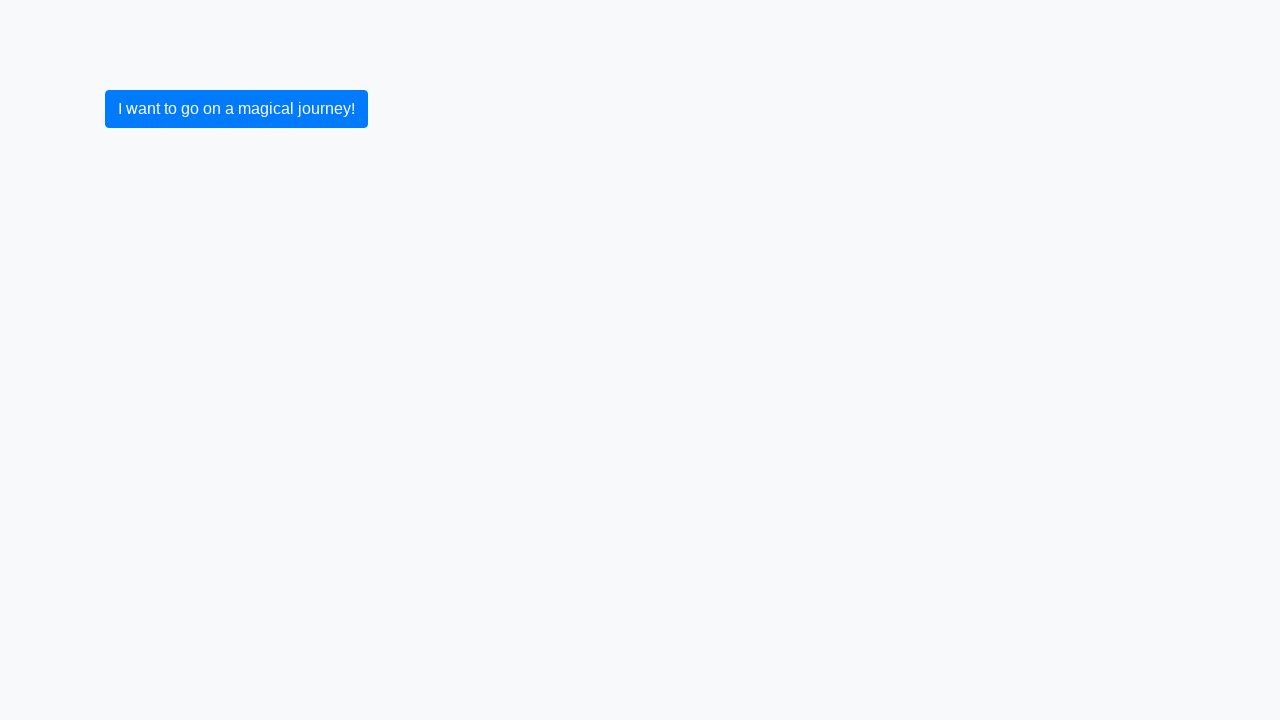

Set up dialog handler to accept alerts
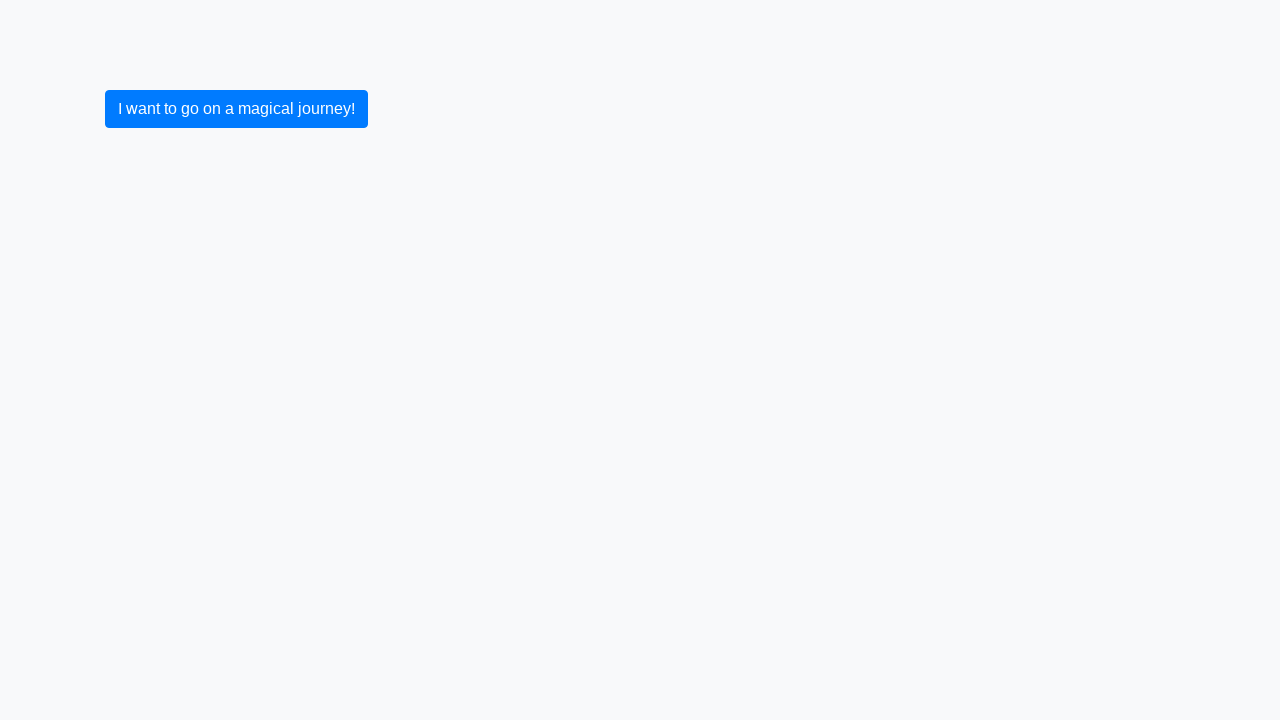

Clicked button to trigger JavaScript alert at (236, 109) on xpath=//button
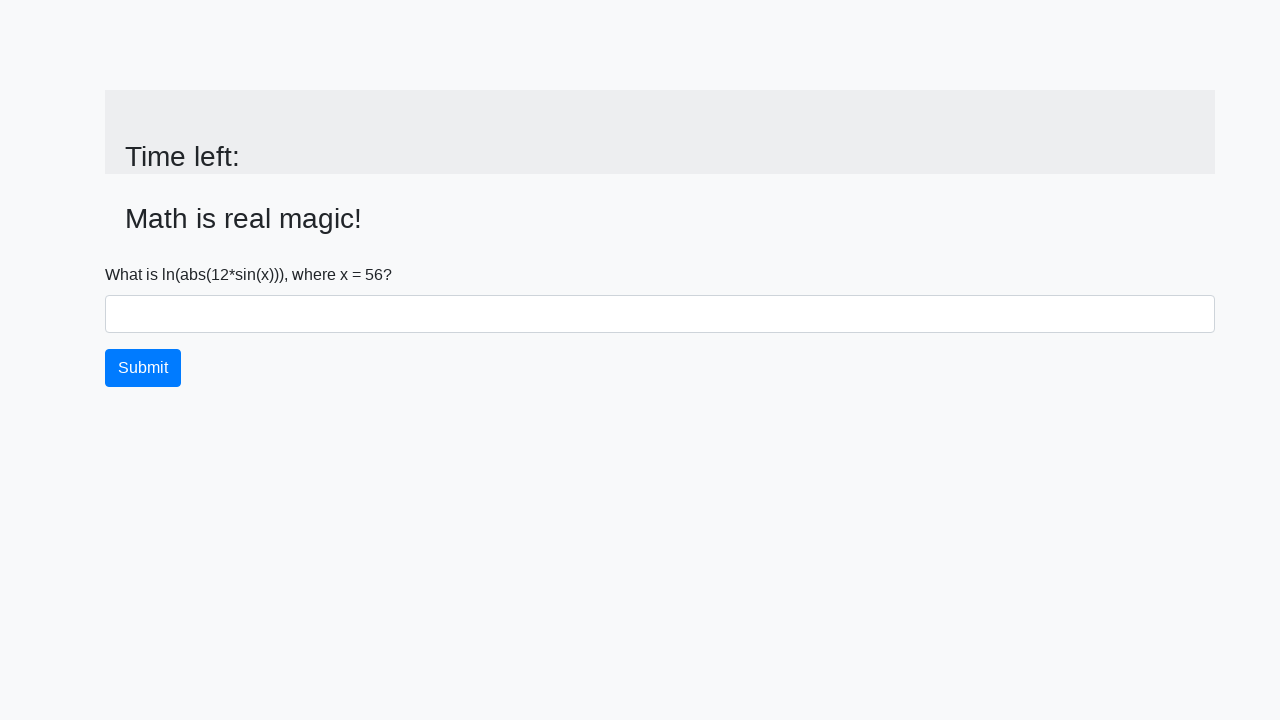

Alert was accepted and input value element loaded
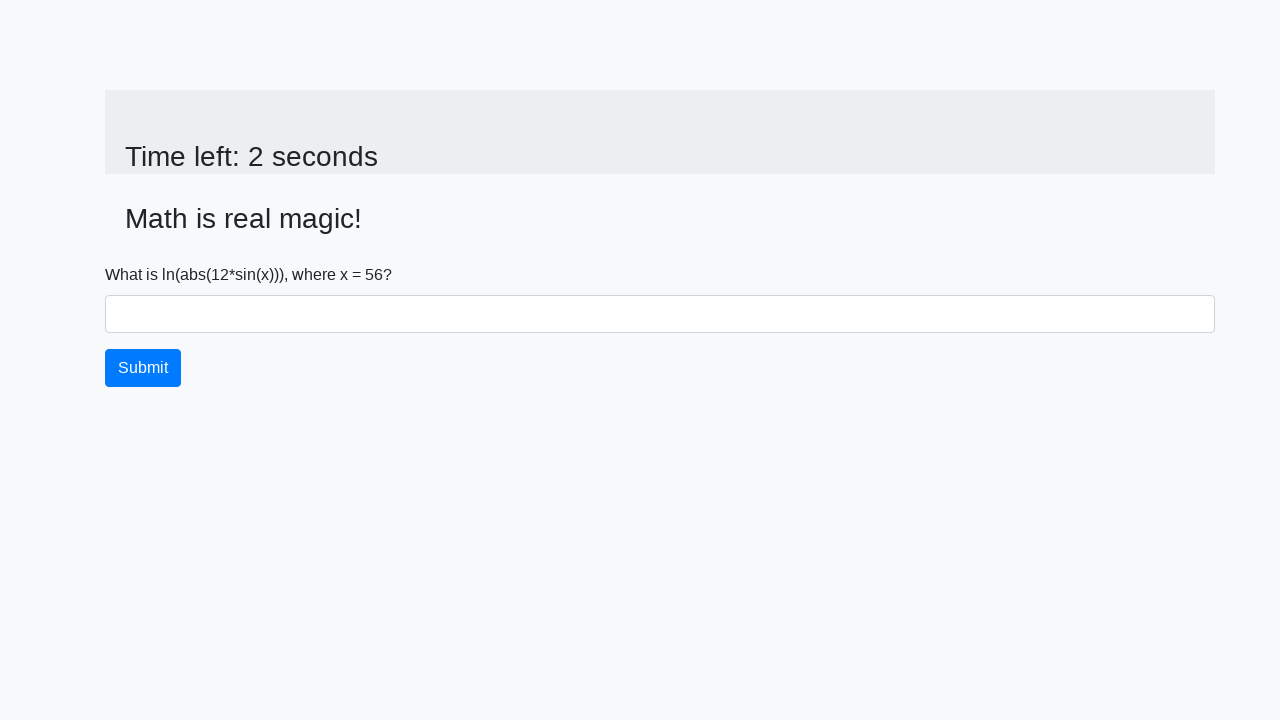

Read x value from page: 56
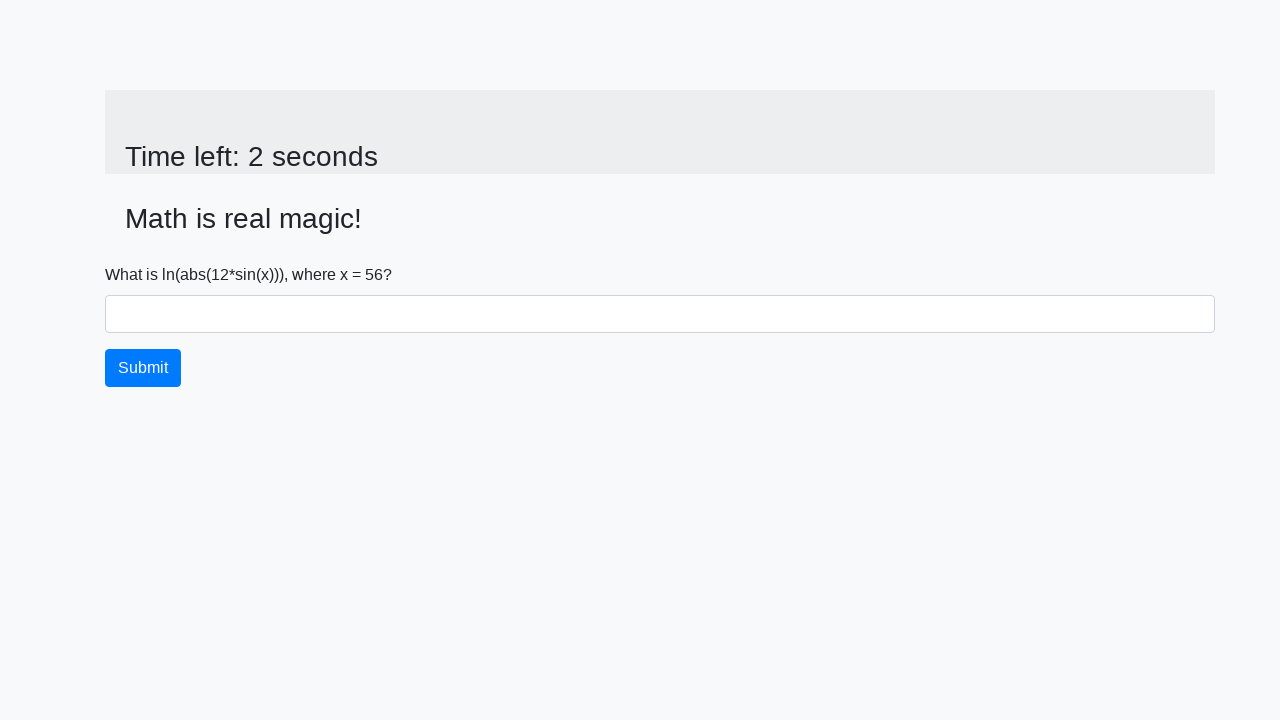

Calculated answer using formula: 1.8339584392890727
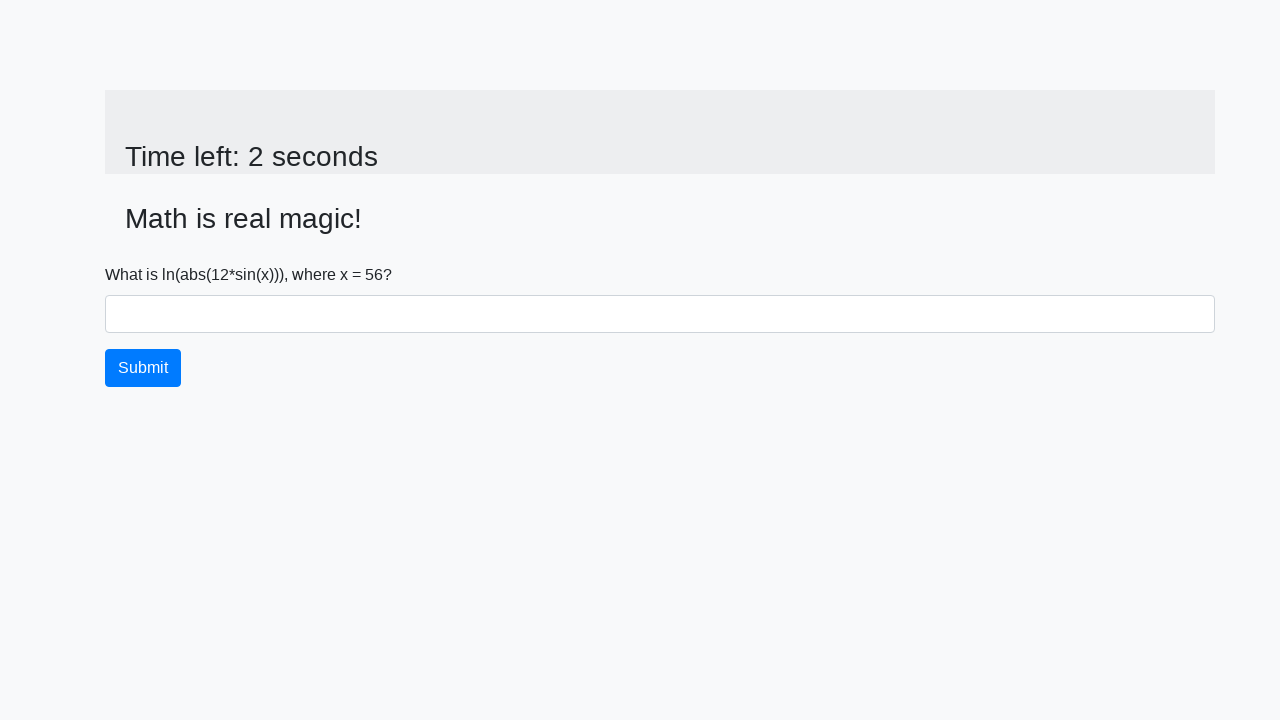

Entered calculated answer '1.8339584392890727' into answer field on #answer
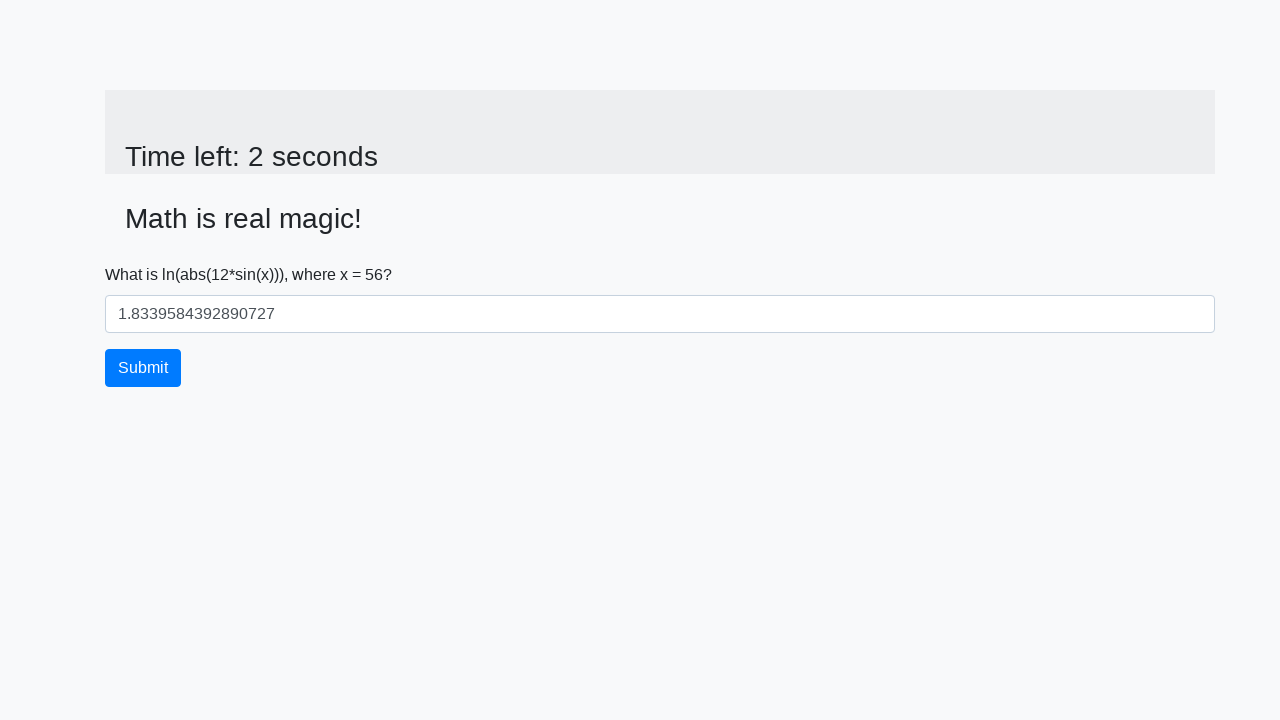

Clicked submit button to submit the form at (143, 368) on button.btn
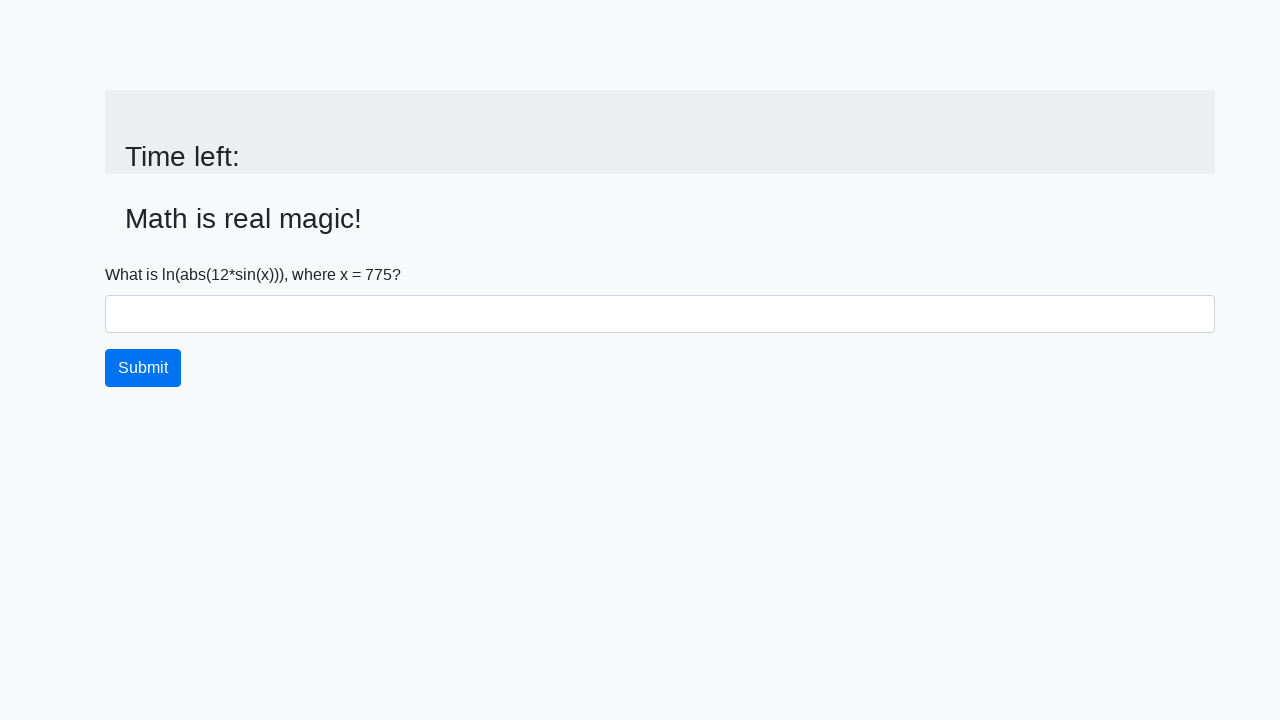

Waited for form submission to complete
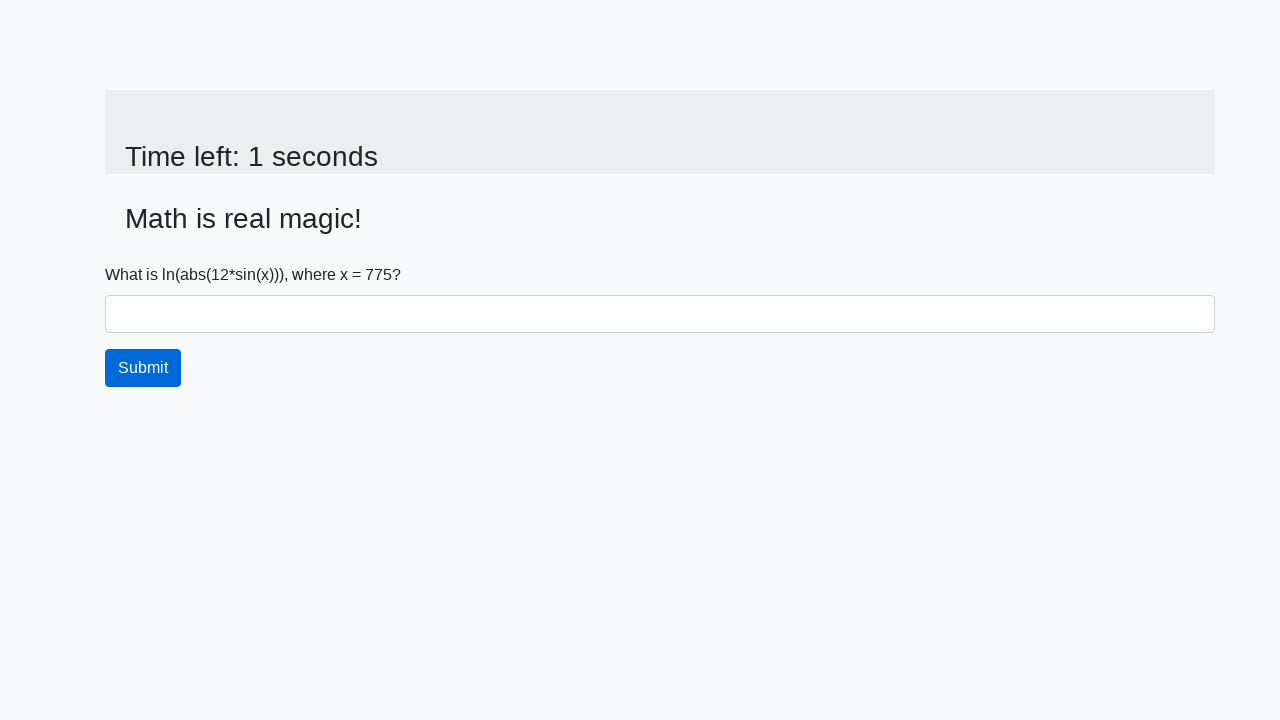

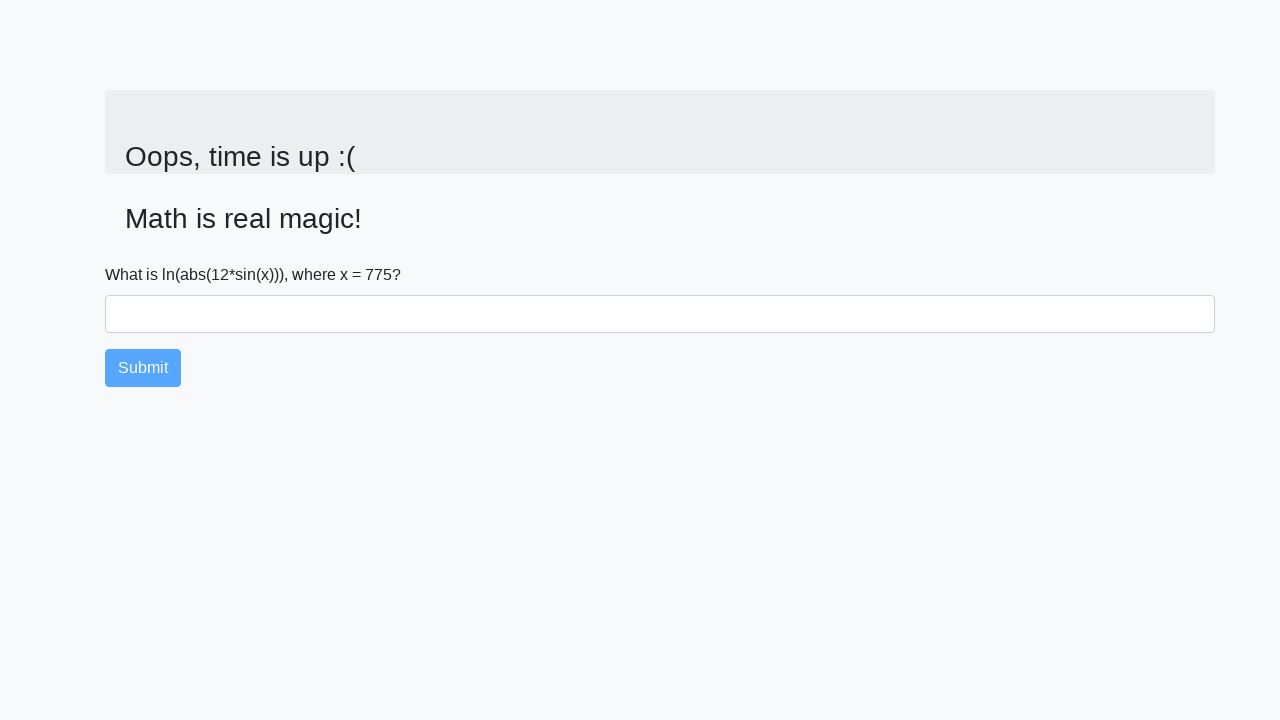